Tests checkbox functionality by toggling checkboxes and verifying their states

Starting URL: http://the-internet.herokuapp.com/checkboxes

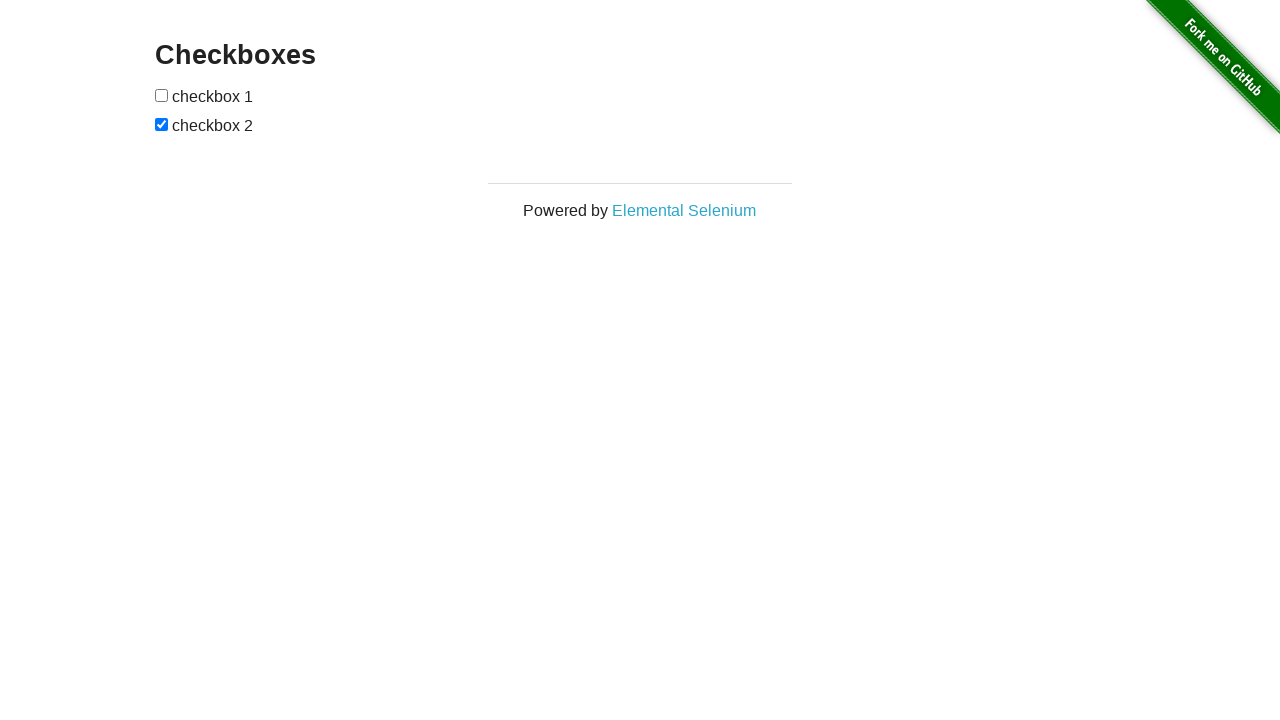

Located checkboxes container
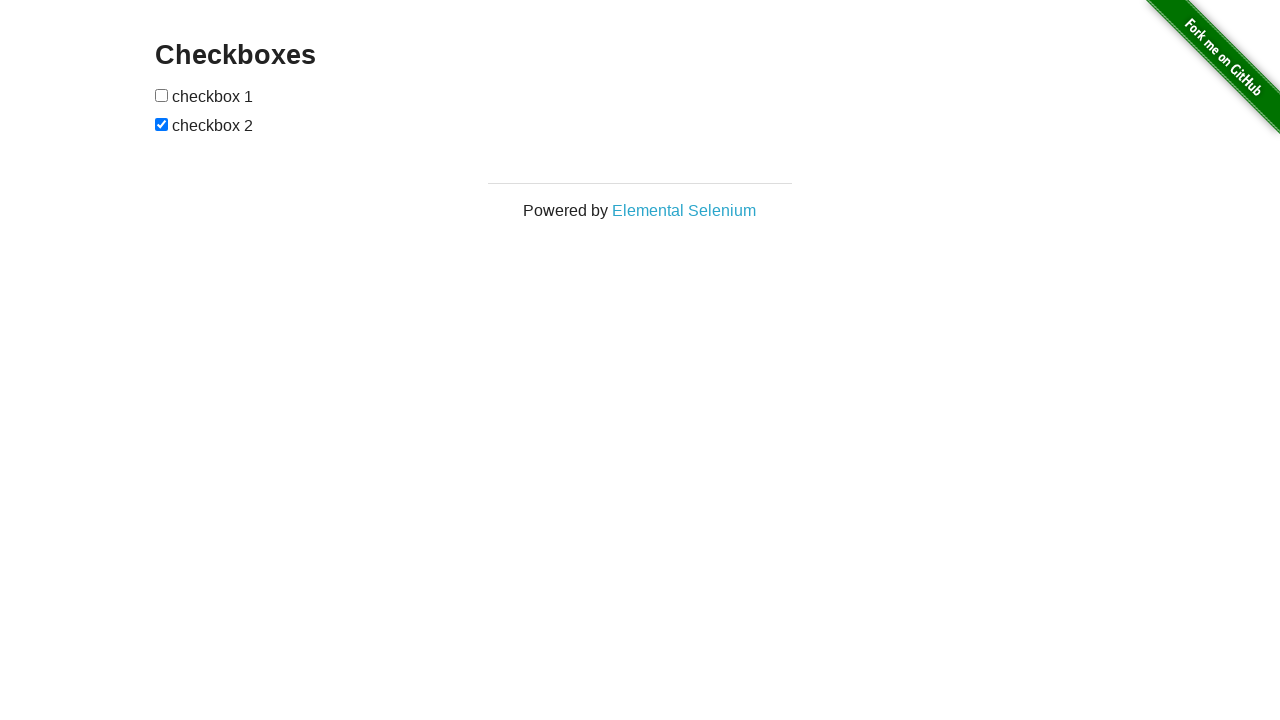

Located all checkbox inputs
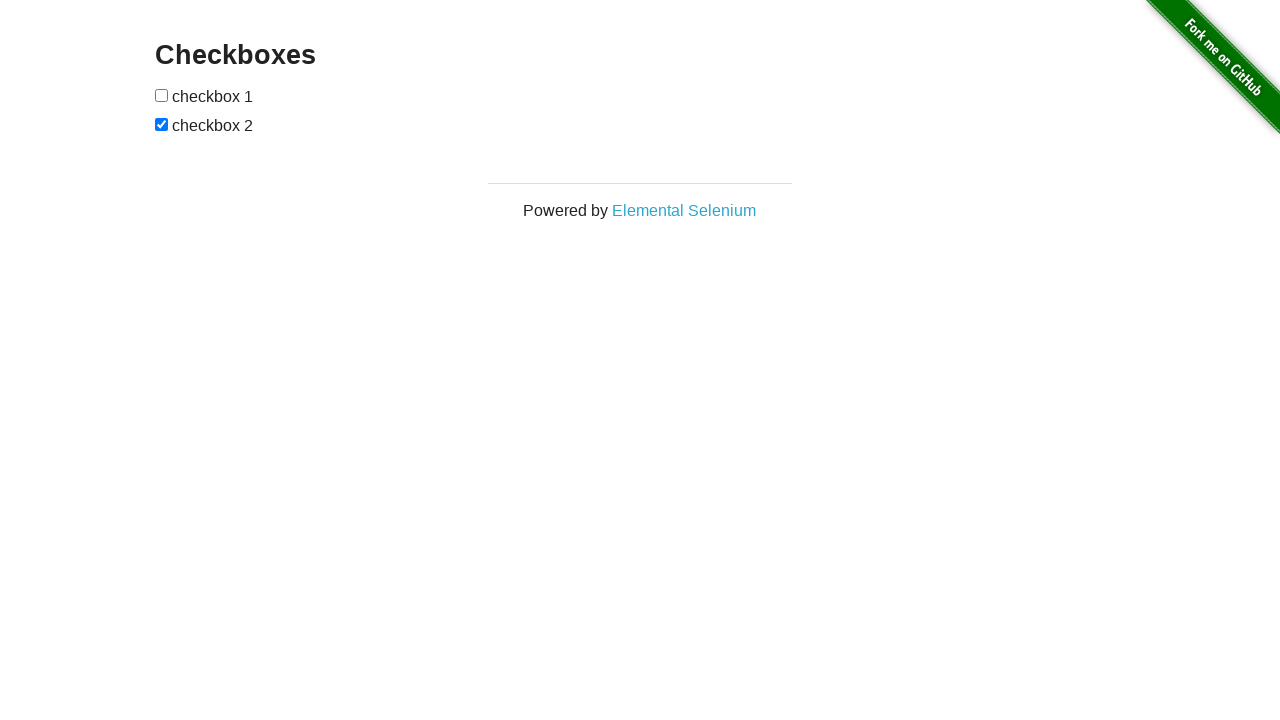

Verified first checkbox is not checked initially
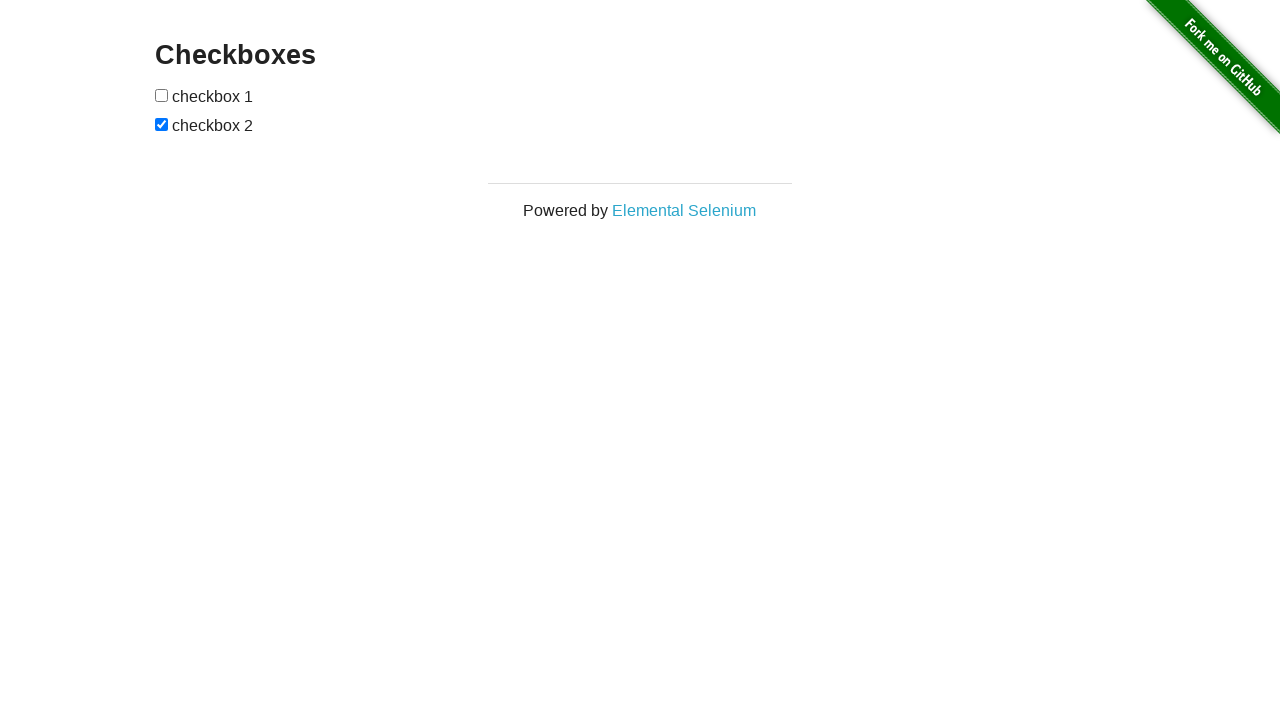

Clicked first checkbox to check it at (162, 95) on #checkboxes >> input[type='checkbox'] >> nth=0
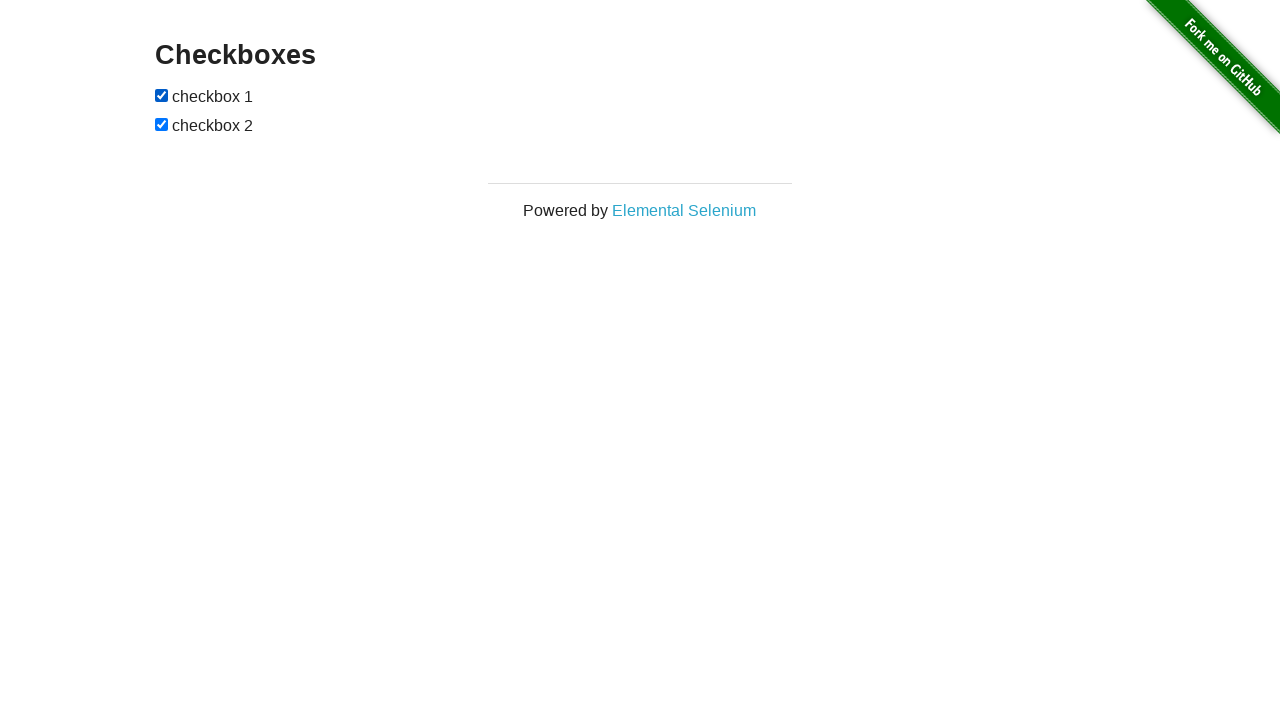

Verified first checkbox is now checked
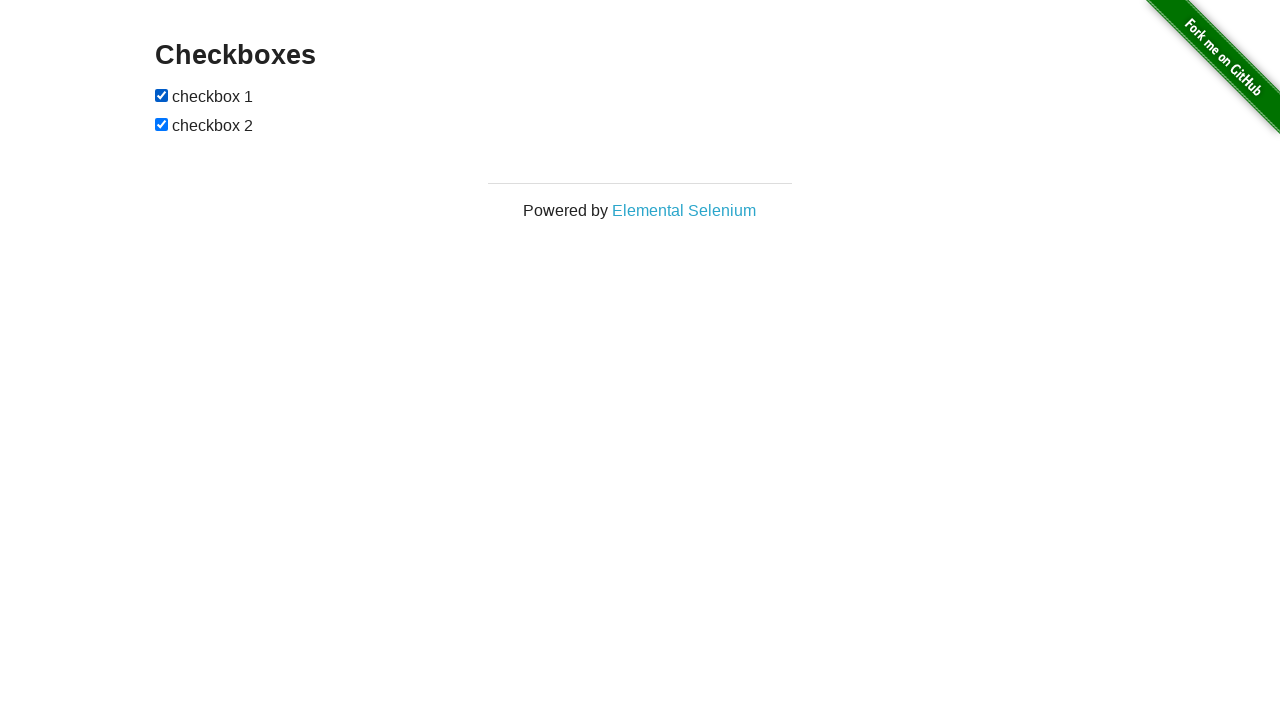

Verified second checkbox is initially checked
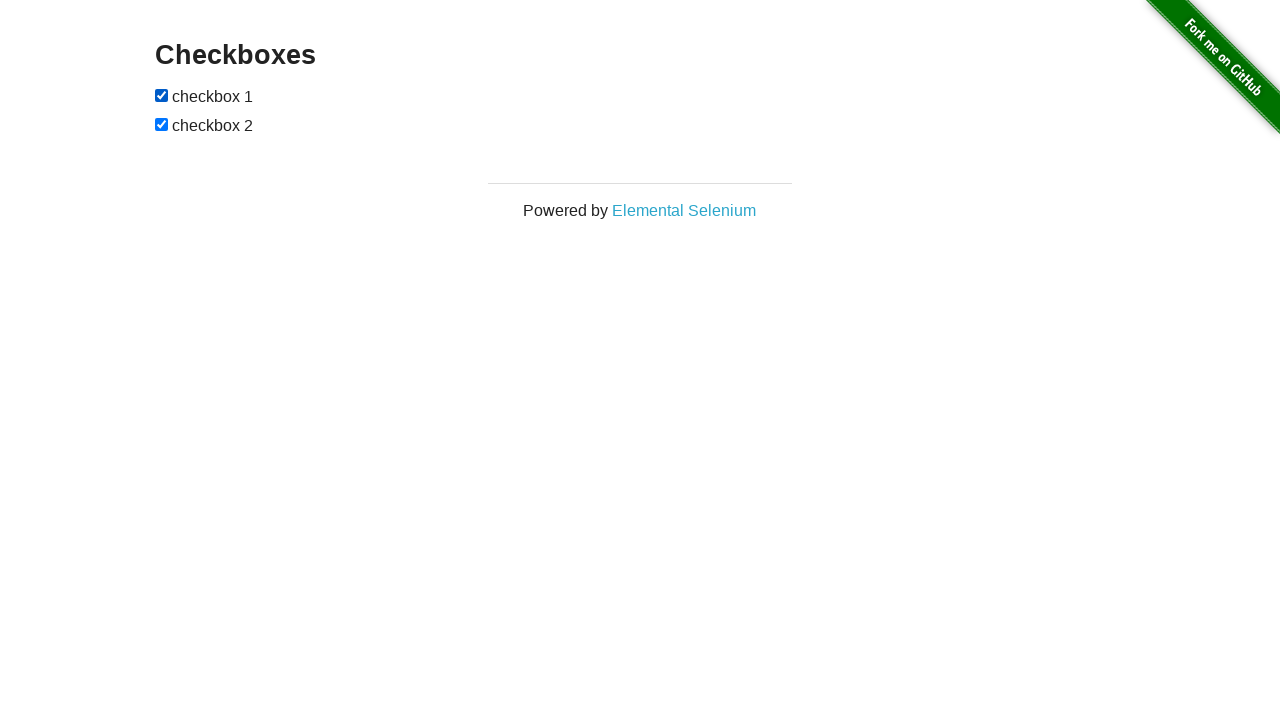

Clicked second checkbox to uncheck it at (162, 124) on #checkboxes >> input[type='checkbox'] >> nth=1
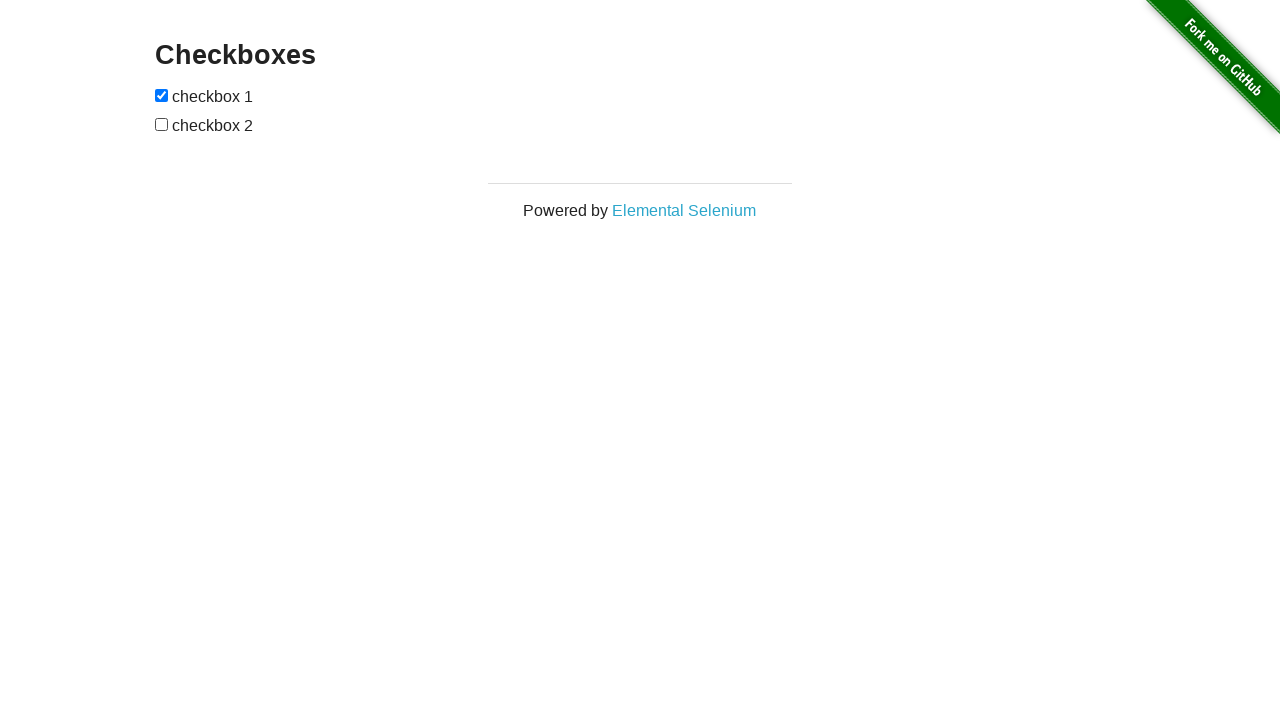

Verified second checkbox is now unchecked
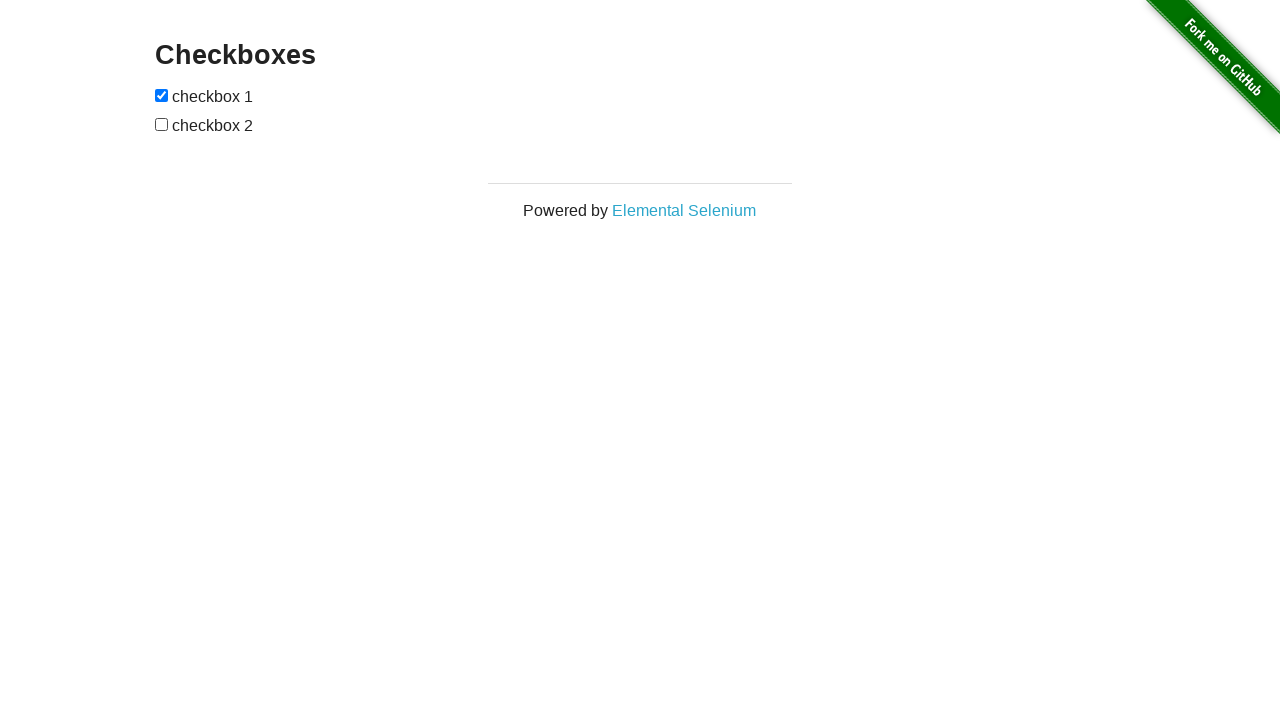

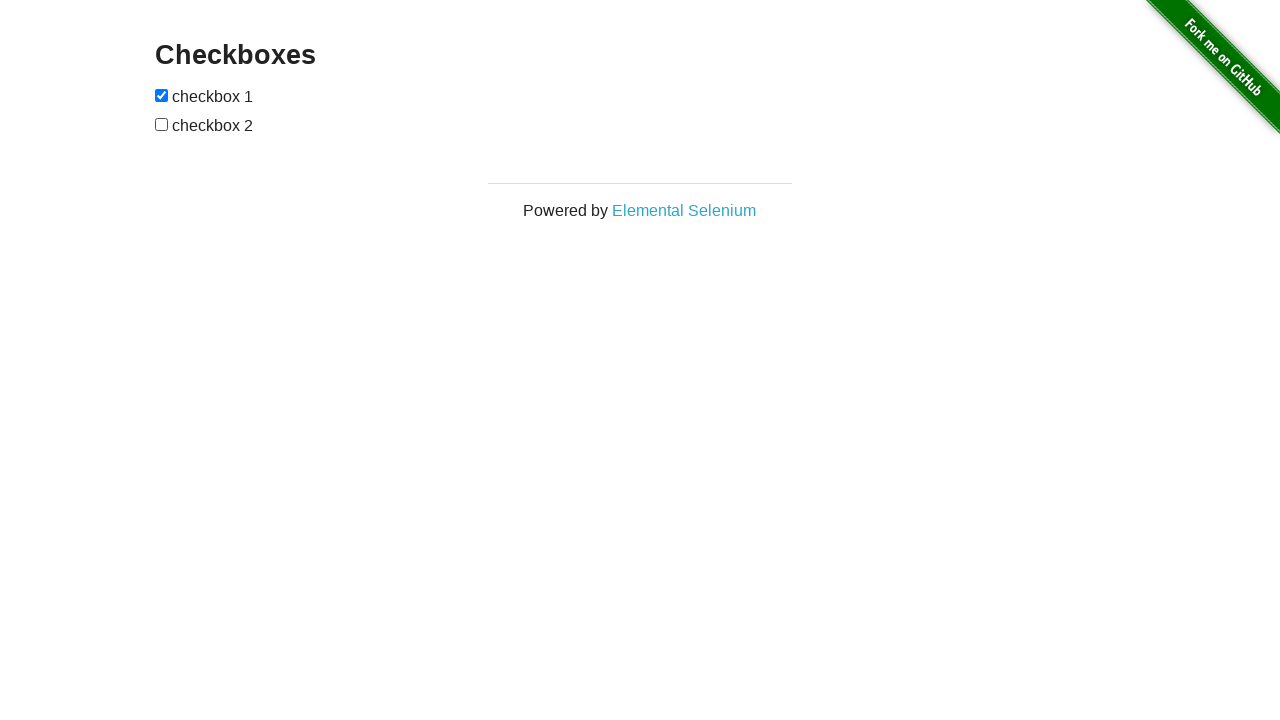